Tests the Cookie Clicker game by selecting English language, clicking the cookie repeatedly, and purchasing available upgrades when affordable over a short demo period.

Starting URL: https://ozh.github.io/cookieclicker/

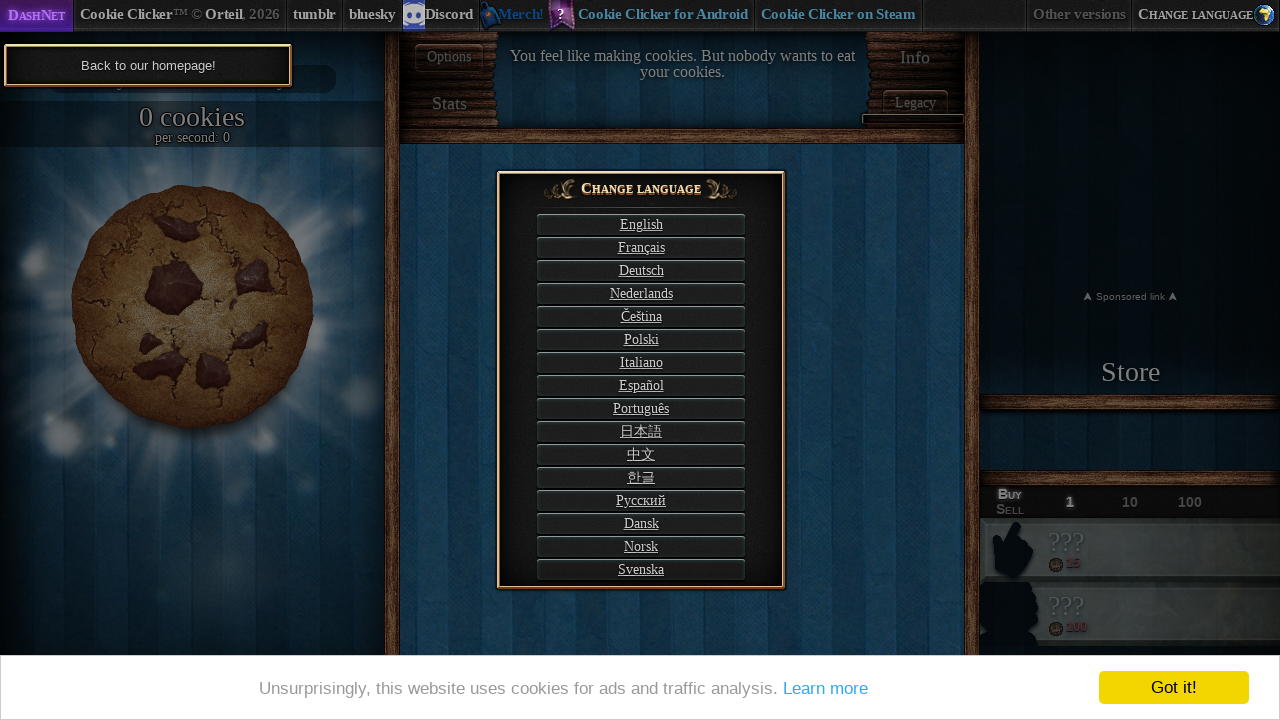

Waited 3 seconds for Cookie Clicker page to load
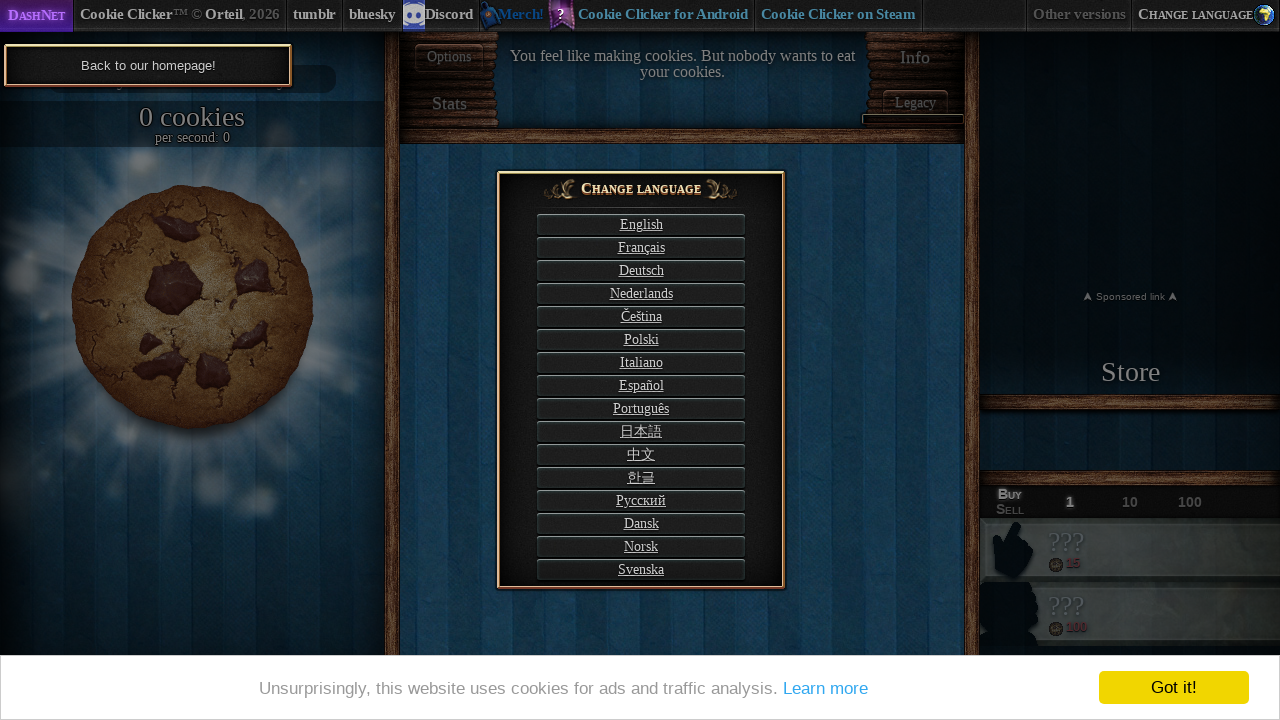

Clicked English language selector button at (641, 224) on #langSelect-EN
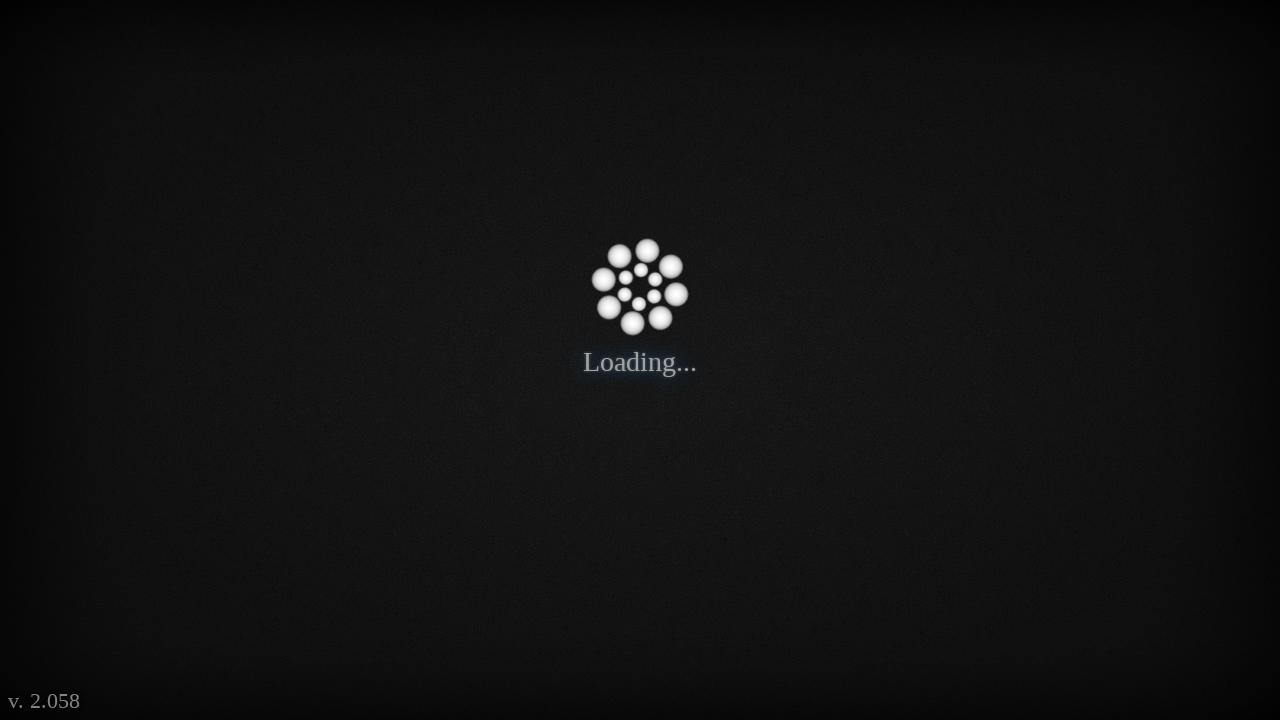

Waited 3 seconds after selecting English language
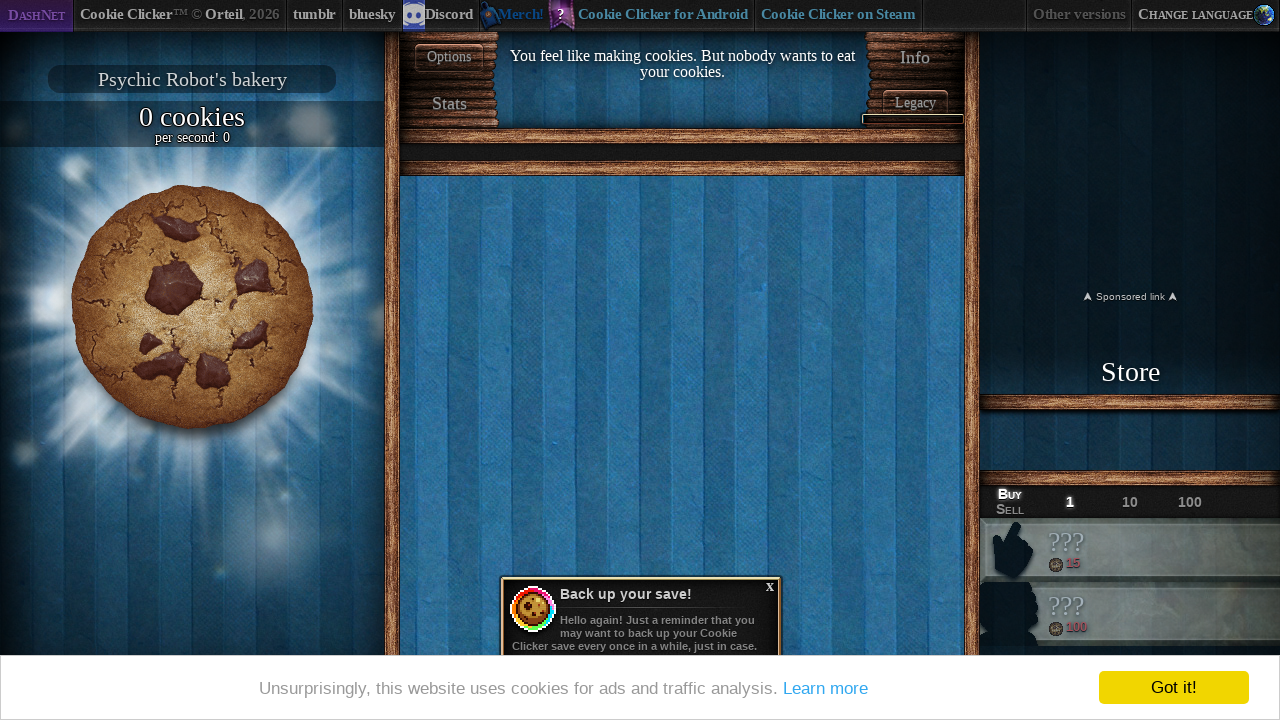

Waited 2 seconds before starting cookie clicking
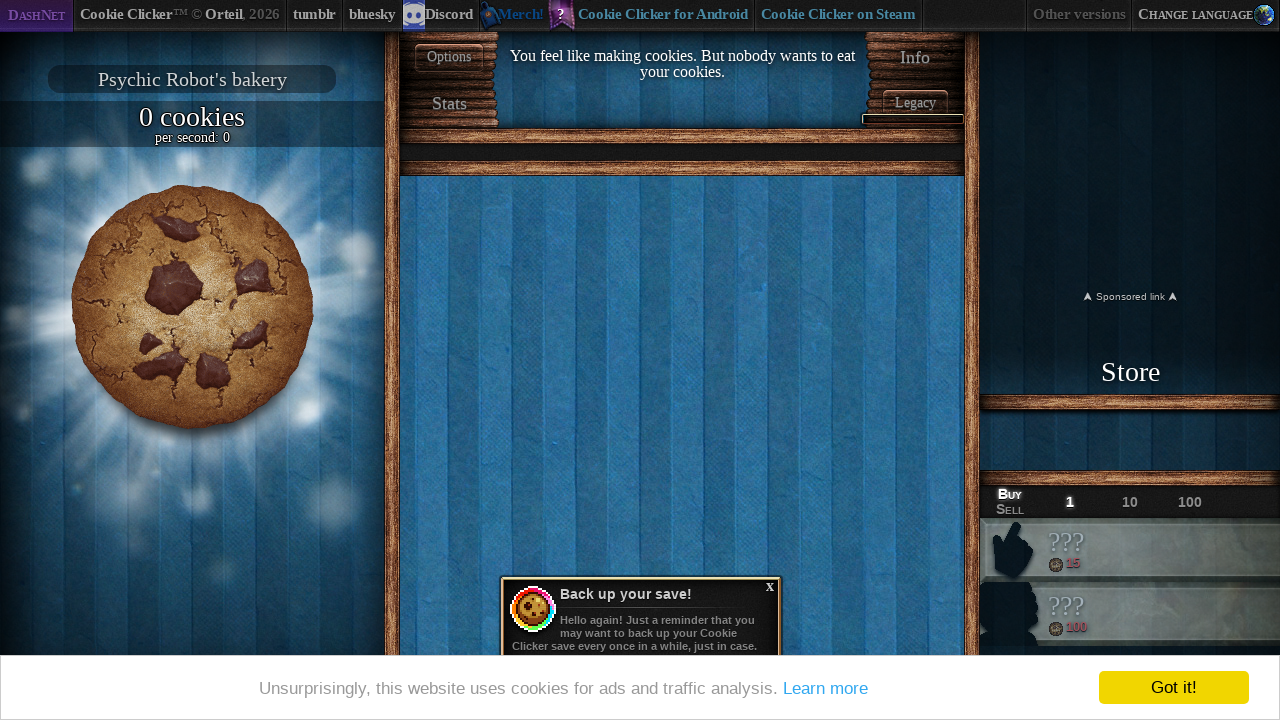

Clicked the most expensive available upgrade (clicked cookie 21 times so far) at (1130, 550) on div[id^='product'].enabled >> nth=-1
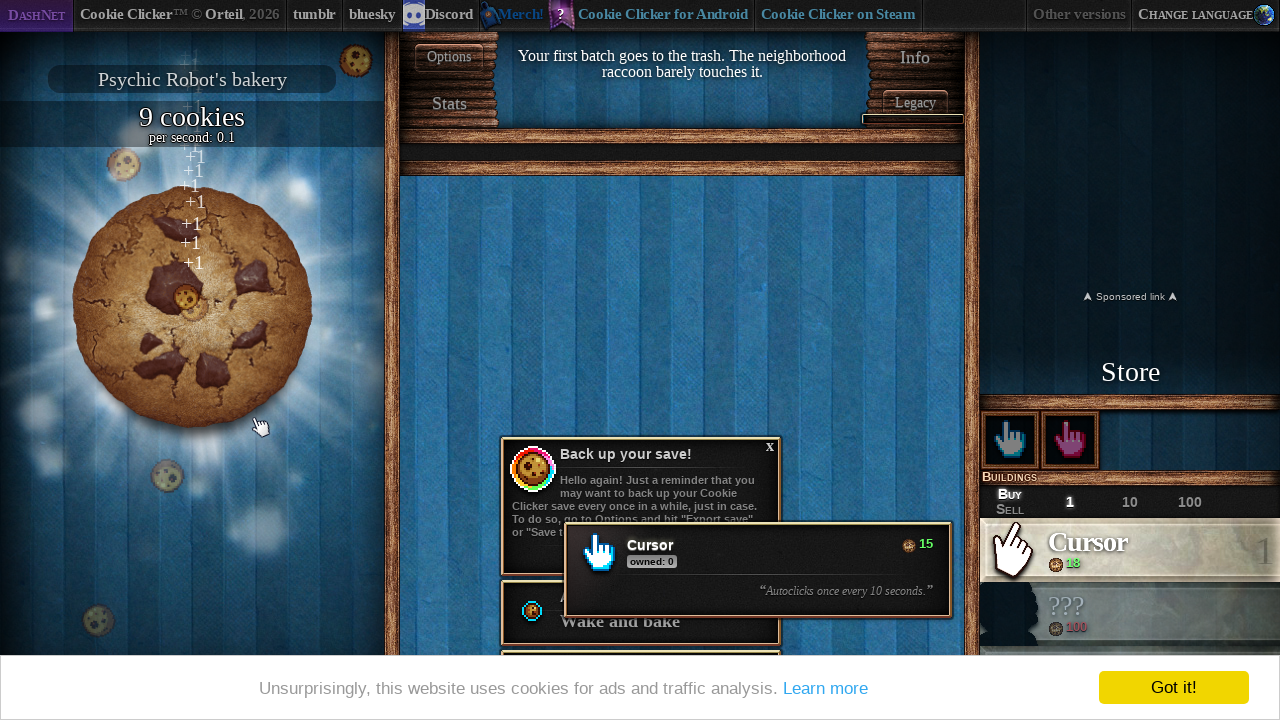

Clicked the most expensive available upgrade (clicked cookie 45 times so far) at (1130, 550) on div[id^='product'].enabled >> nth=-1
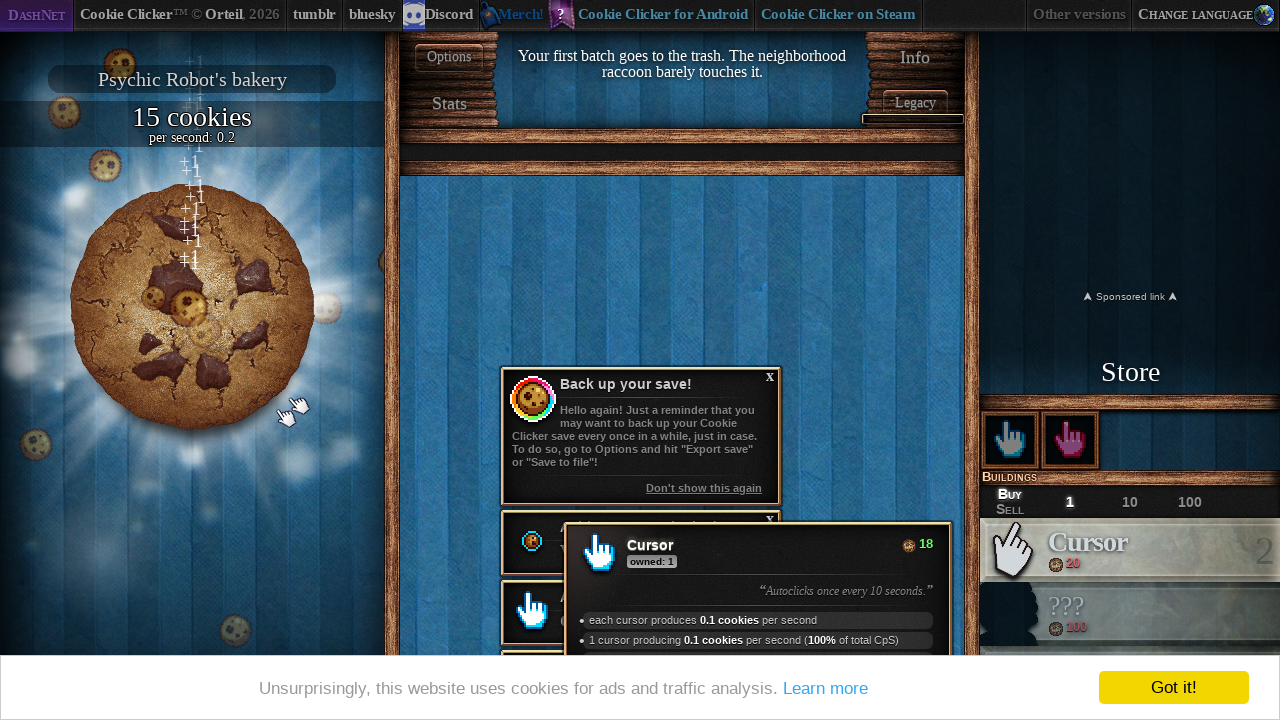

Clicked the most expensive available upgrade (clicked cookie 67 times so far) at (1130, 550) on div[id^='product'].enabled >> nth=-1
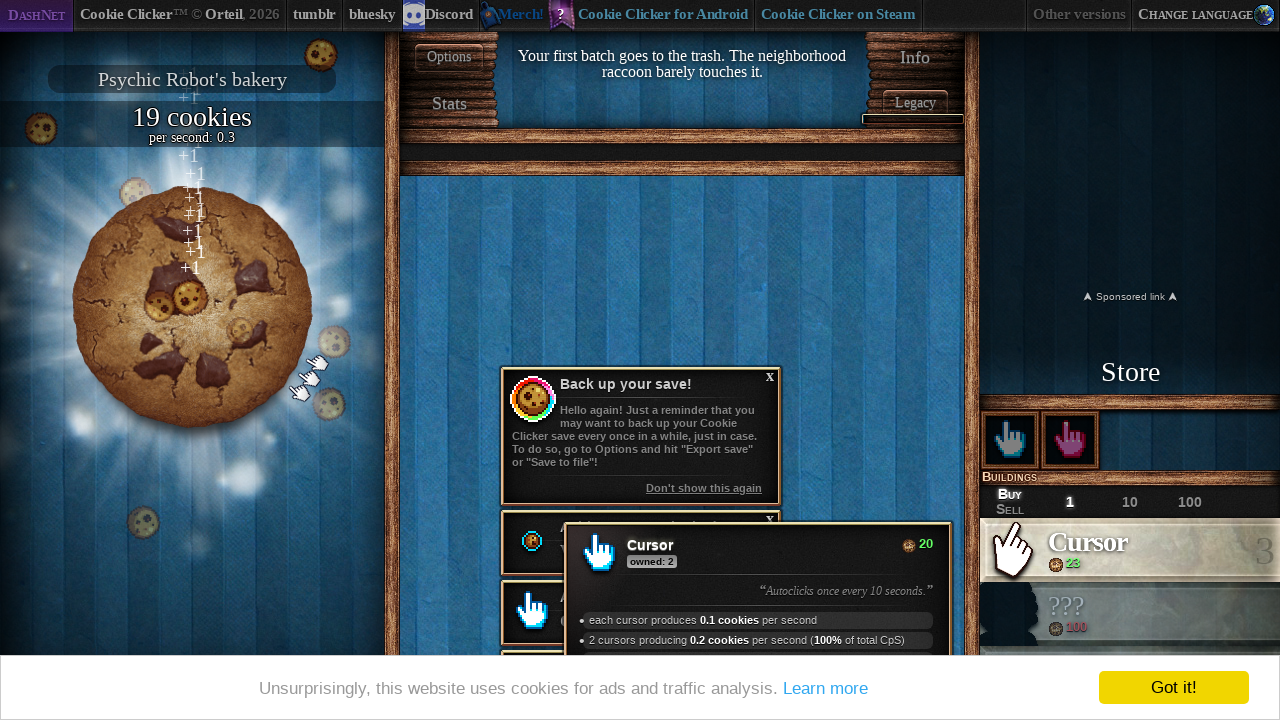

Clicked the most expensive available upgrade (clicked cookie 92 times so far) at (1130, 550) on div[id^='product'].enabled >> nth=-1
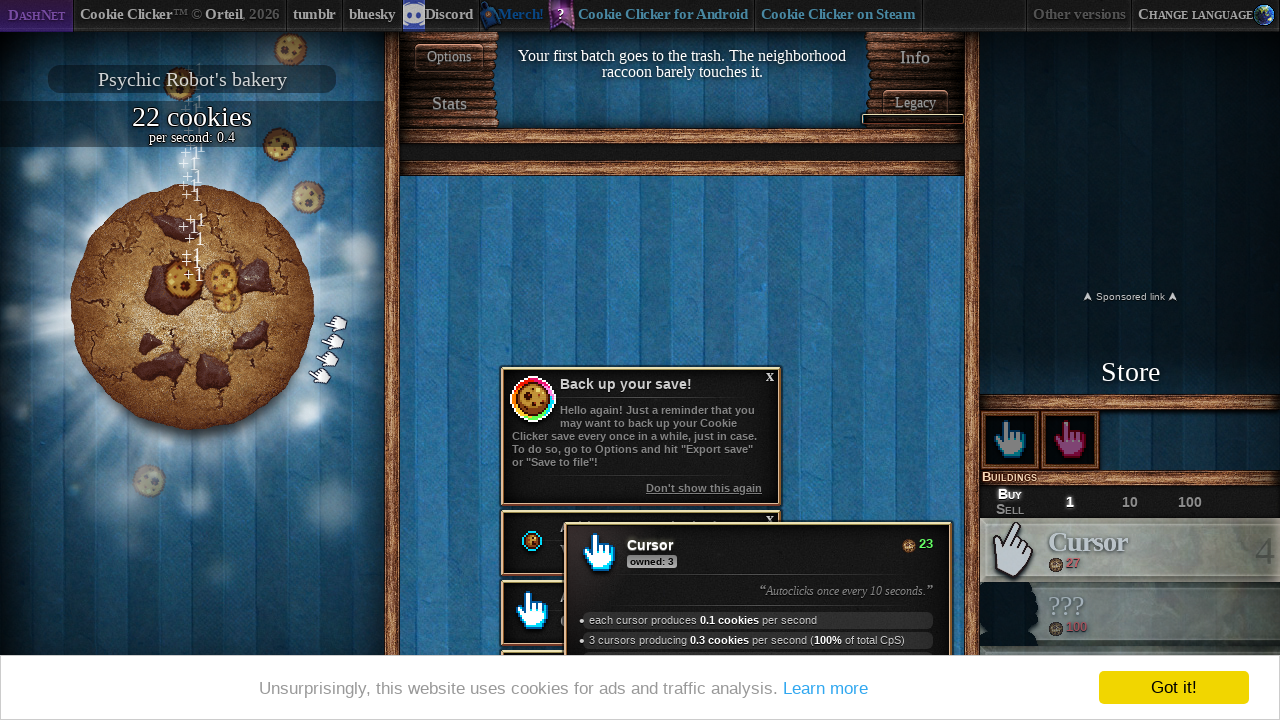

Clicked the most expensive available upgrade (clicked cookie 112 times so far) at (1130, 550) on div[id^='product'].enabled >> nth=-1
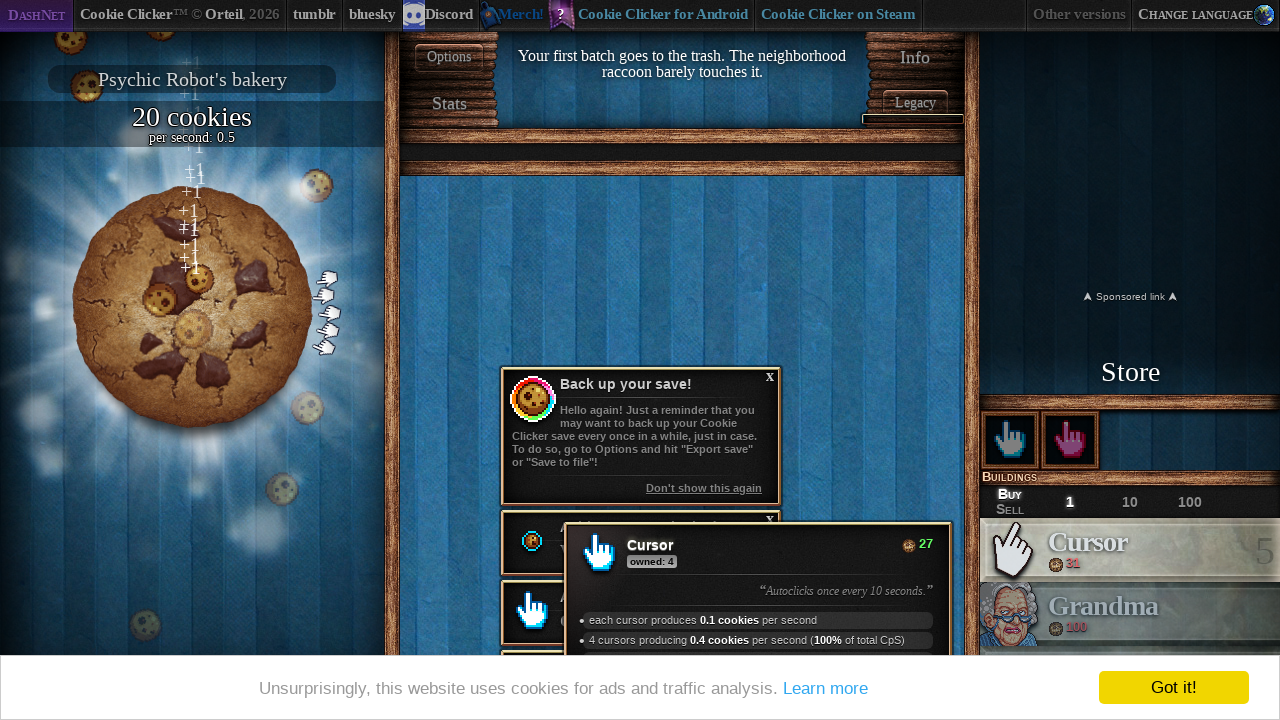

Completed 30-second cookie clicking session with 112 total cookie clicks
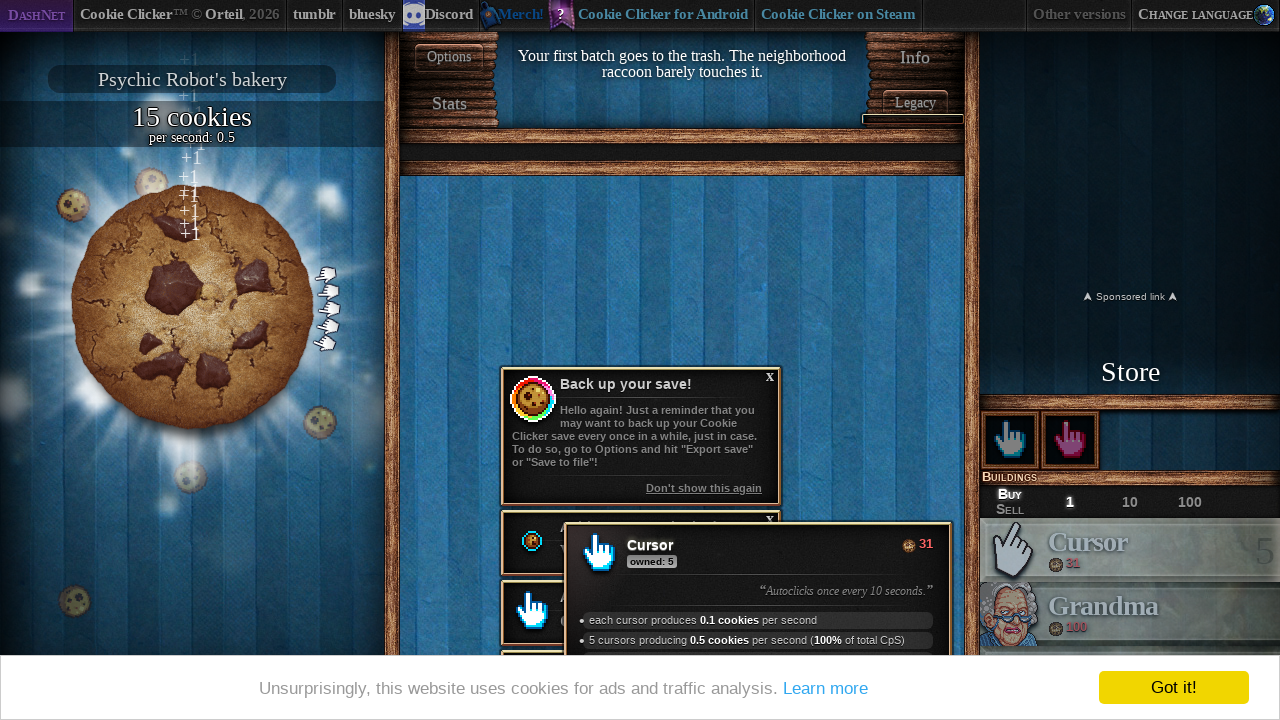

Confirmed cookies display element is visible in final state
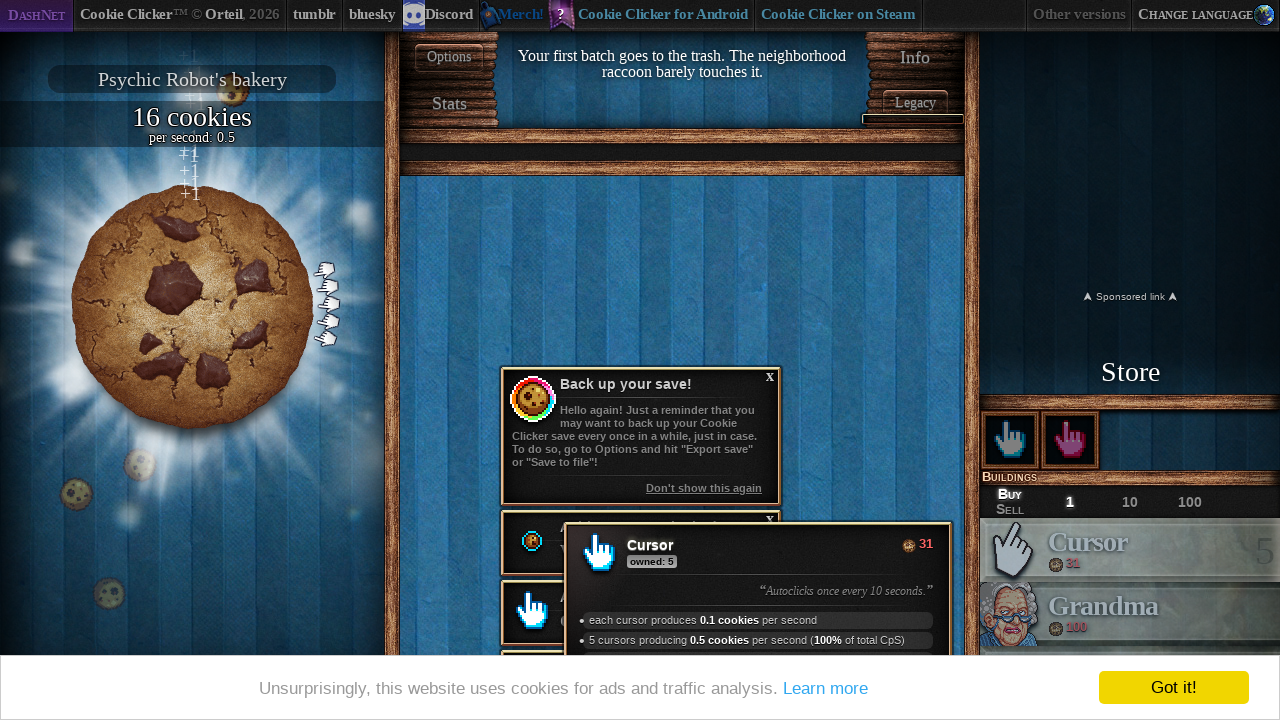

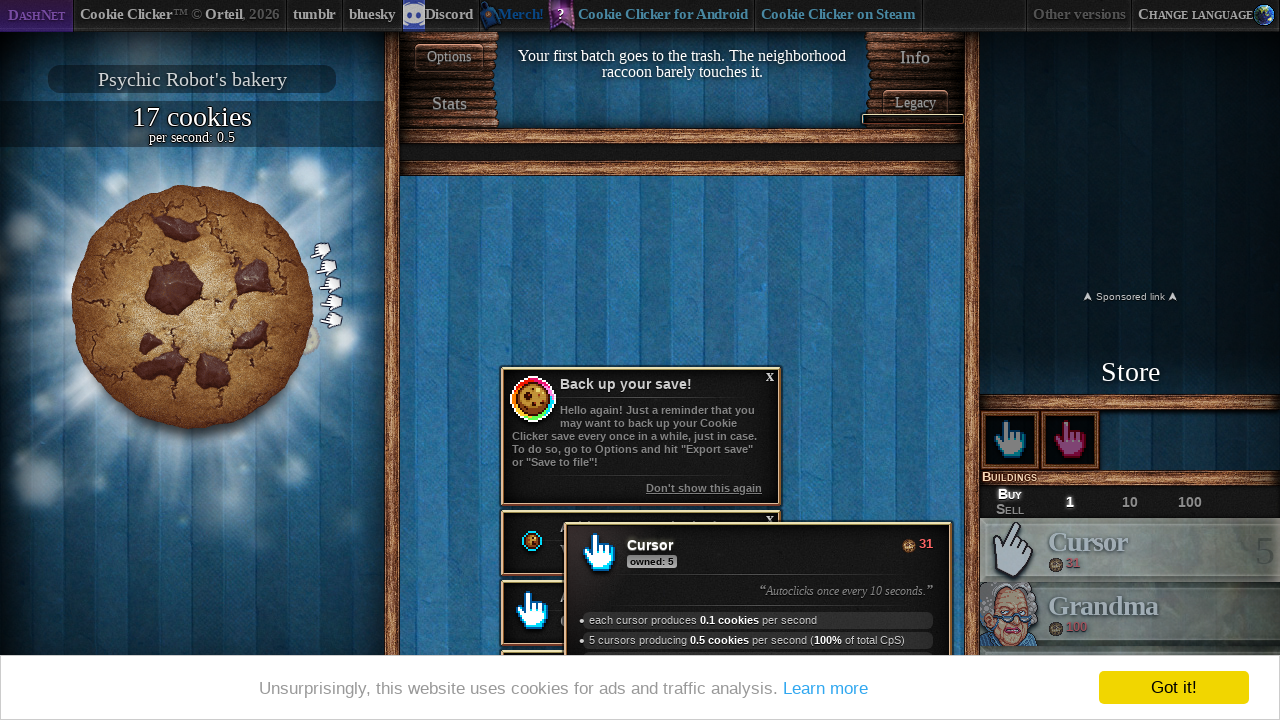